Verifies that all div elements with ID attributes have unique IDs

Starting URL: https://mvnrepository.com/

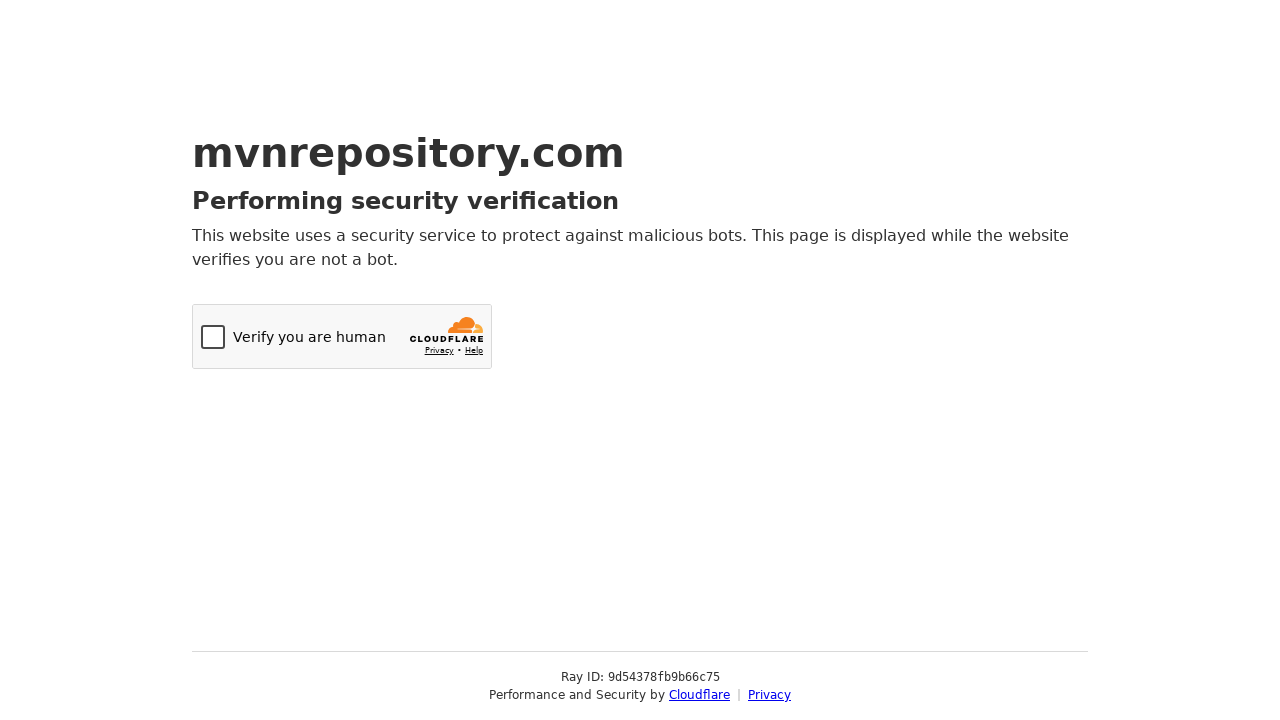

Navigated to https://mvnrepository.com/
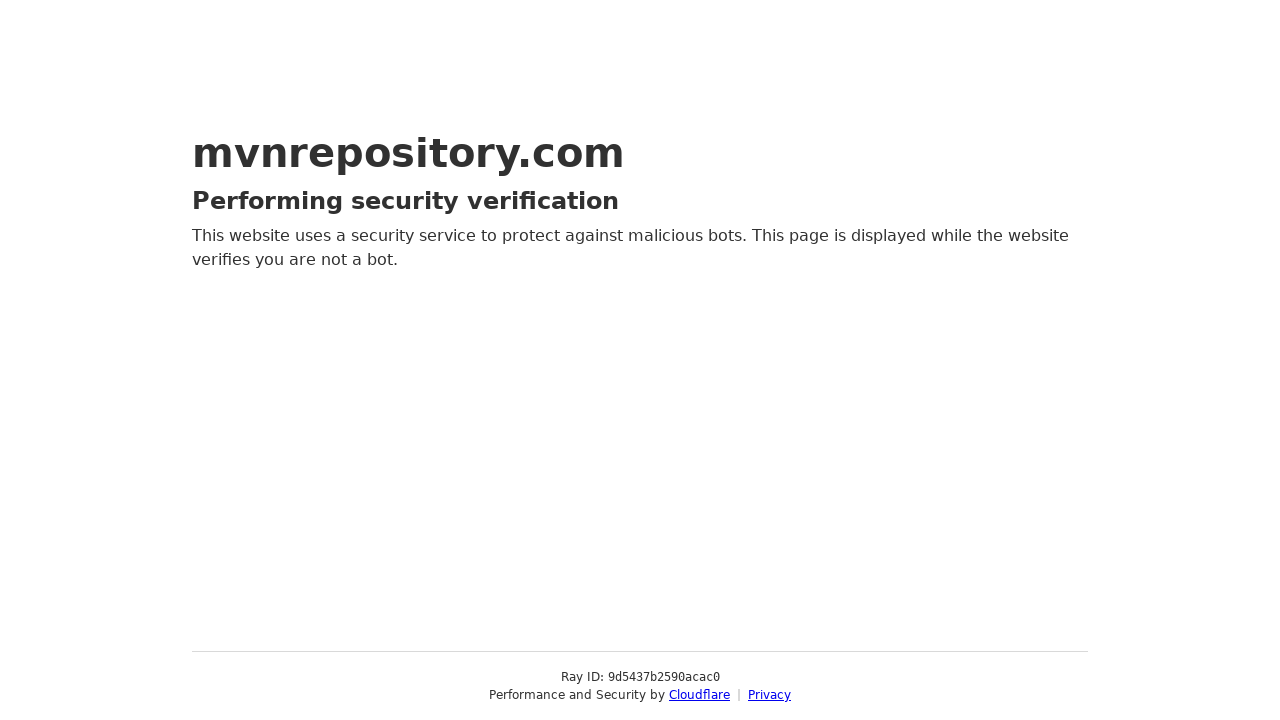

Retrieved all div elements with ID attributes
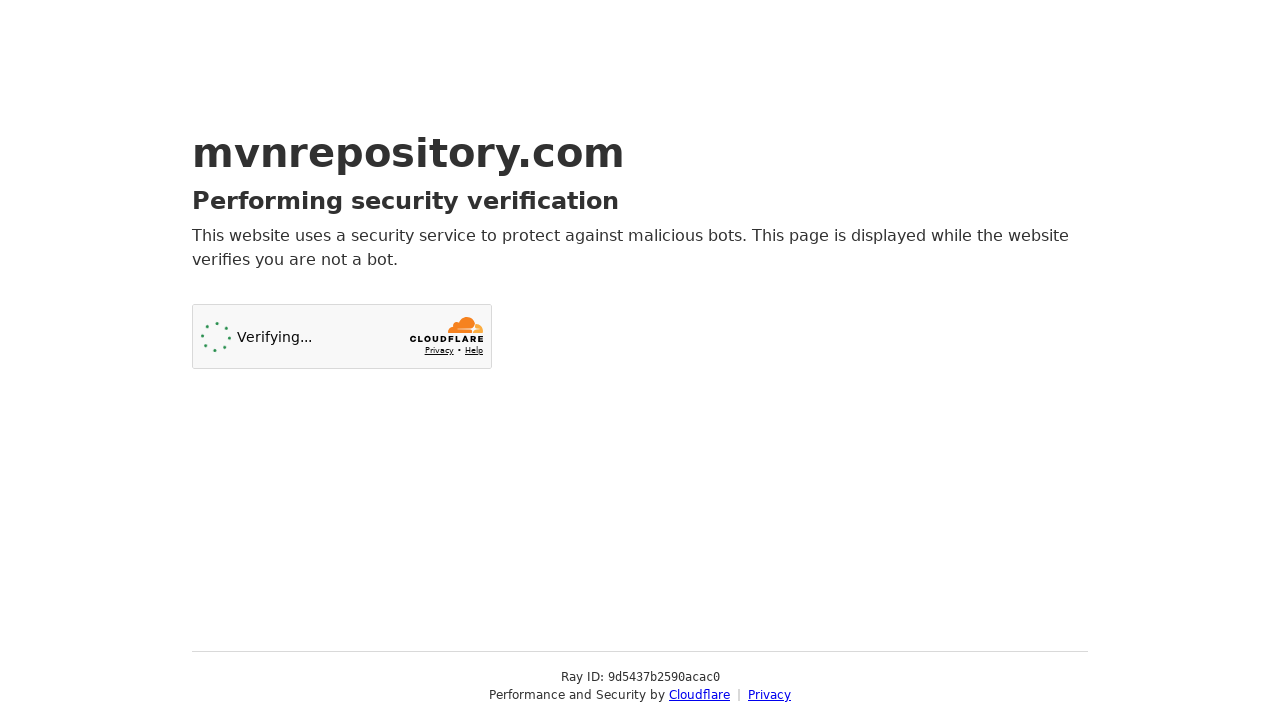

Extracted 3 IDs from div elements
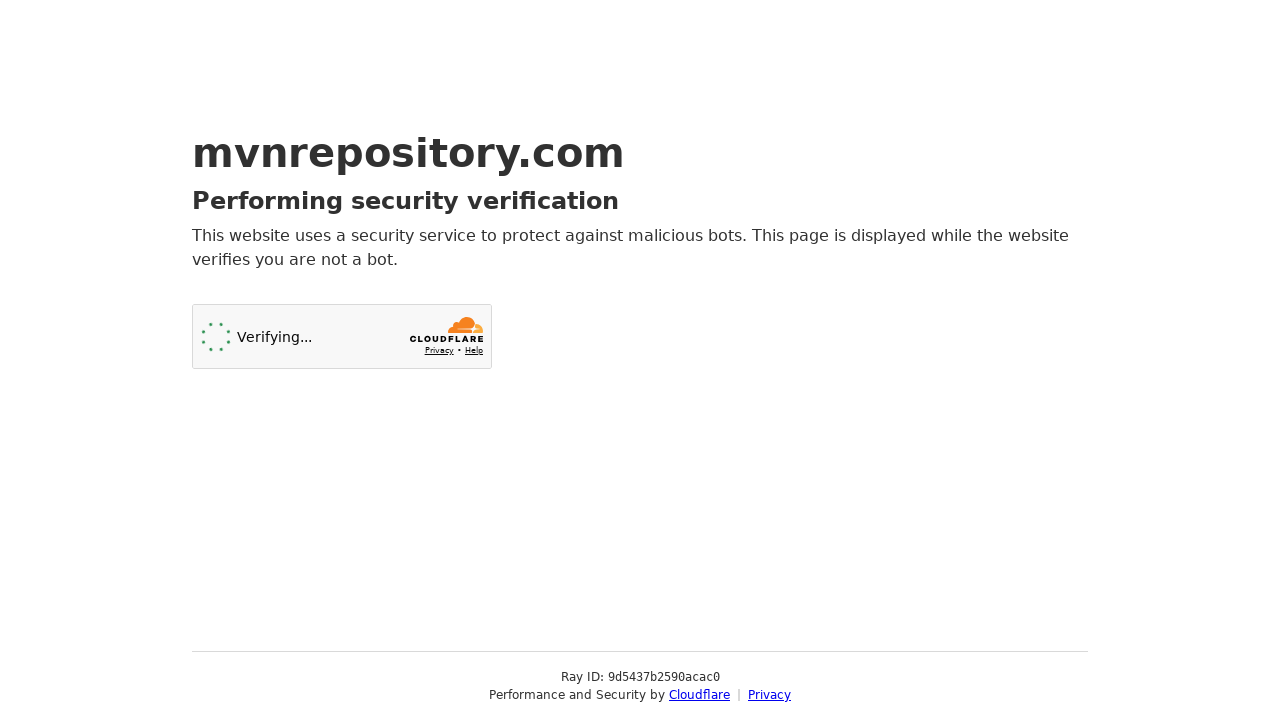

Identified 3 unique IDs
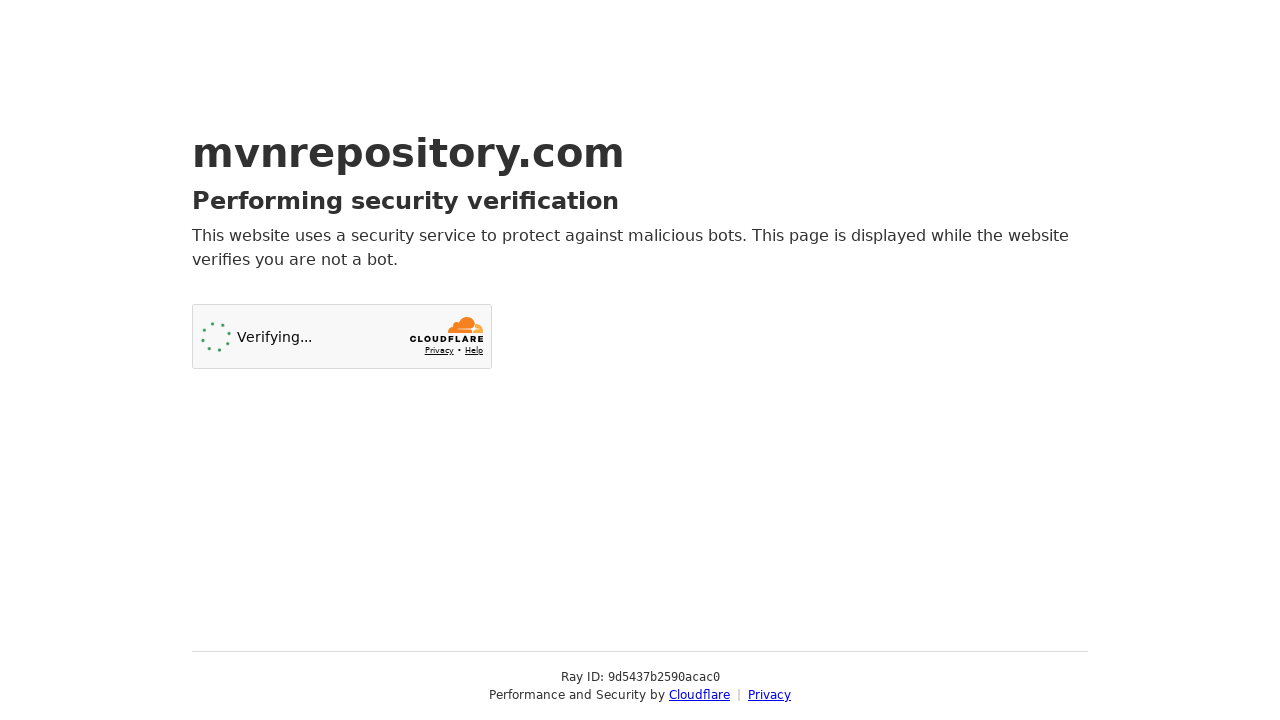

Verified that all div IDs are unique - test passed
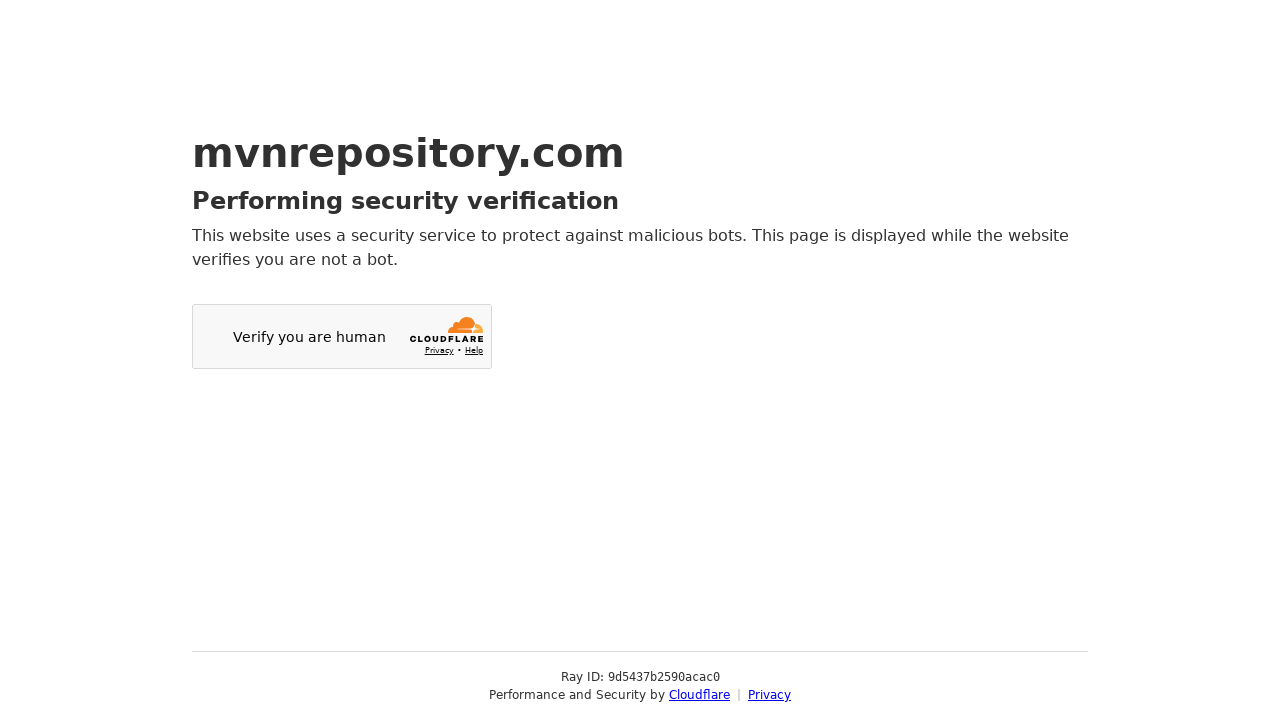

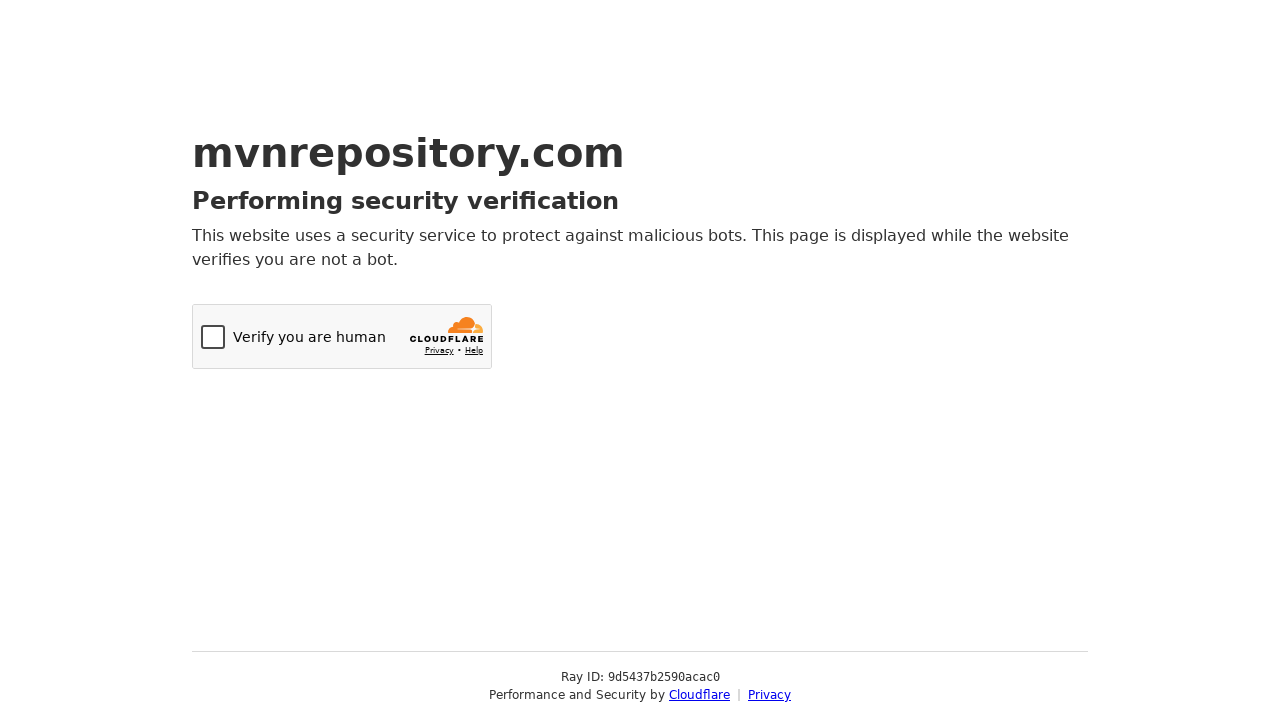